Tests keyboard key press functionality by sending the space key to an element and verifying the result text, then sending the left arrow key using Action Builder and verifying that result as well.

Starting URL: http://the-internet.herokuapp.com/key_presses

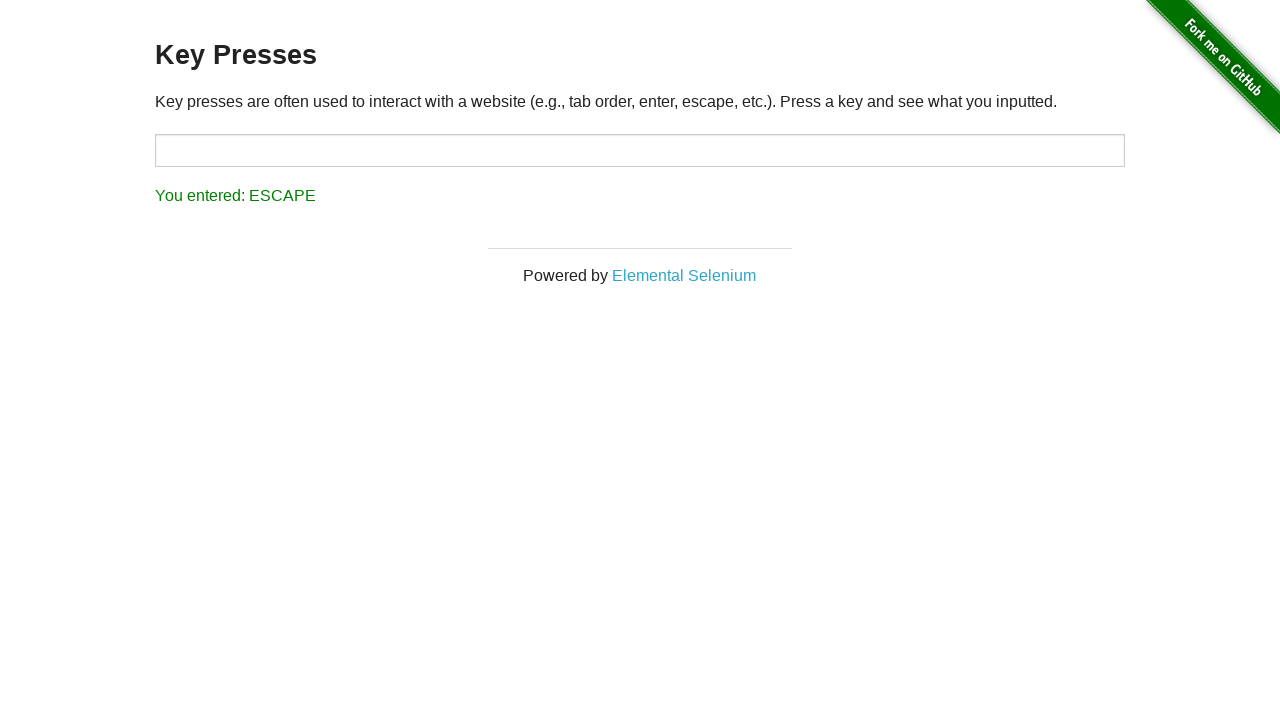

Pressed Space key on target element on #target
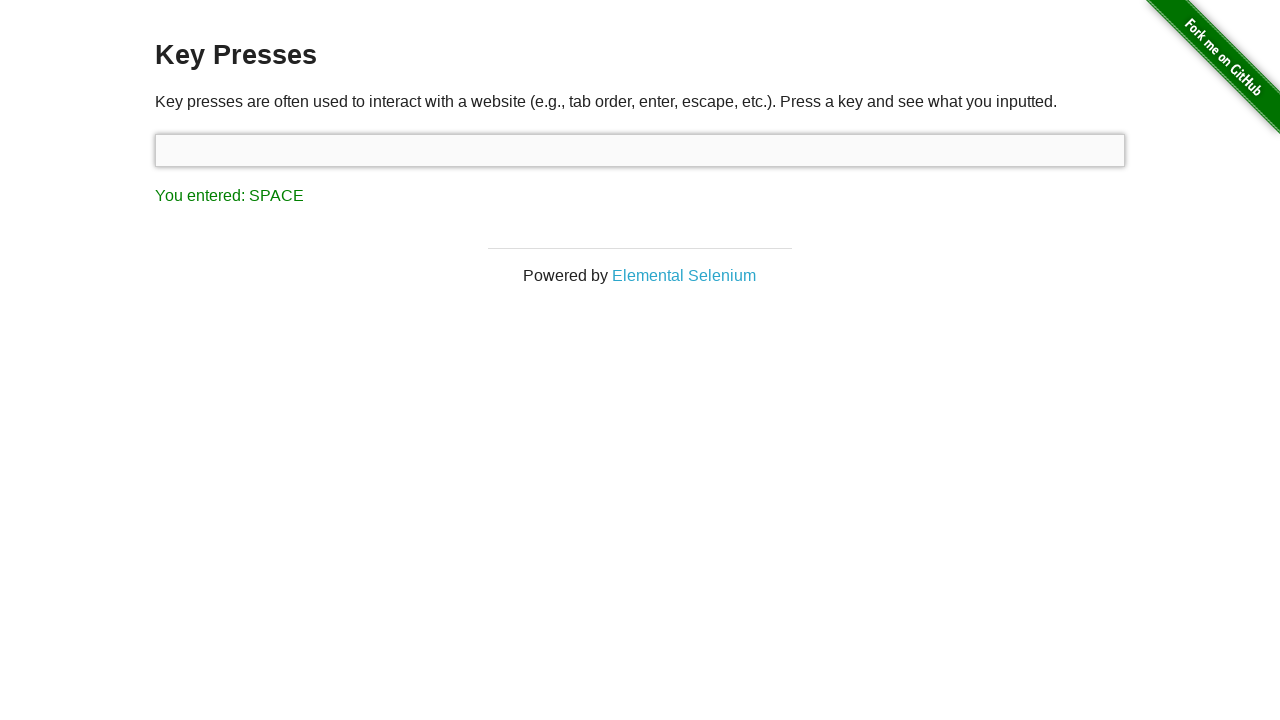

Result element appeared after Space key press
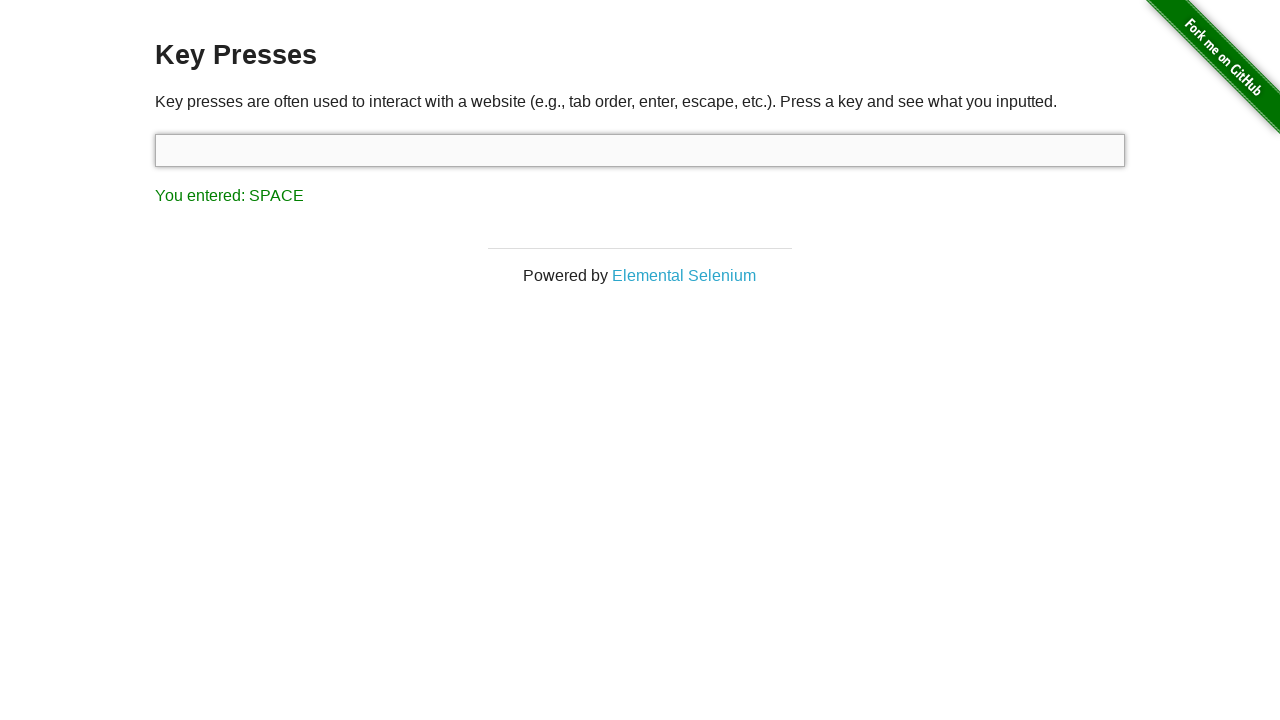

Verified result text shows 'You entered: SPACE'
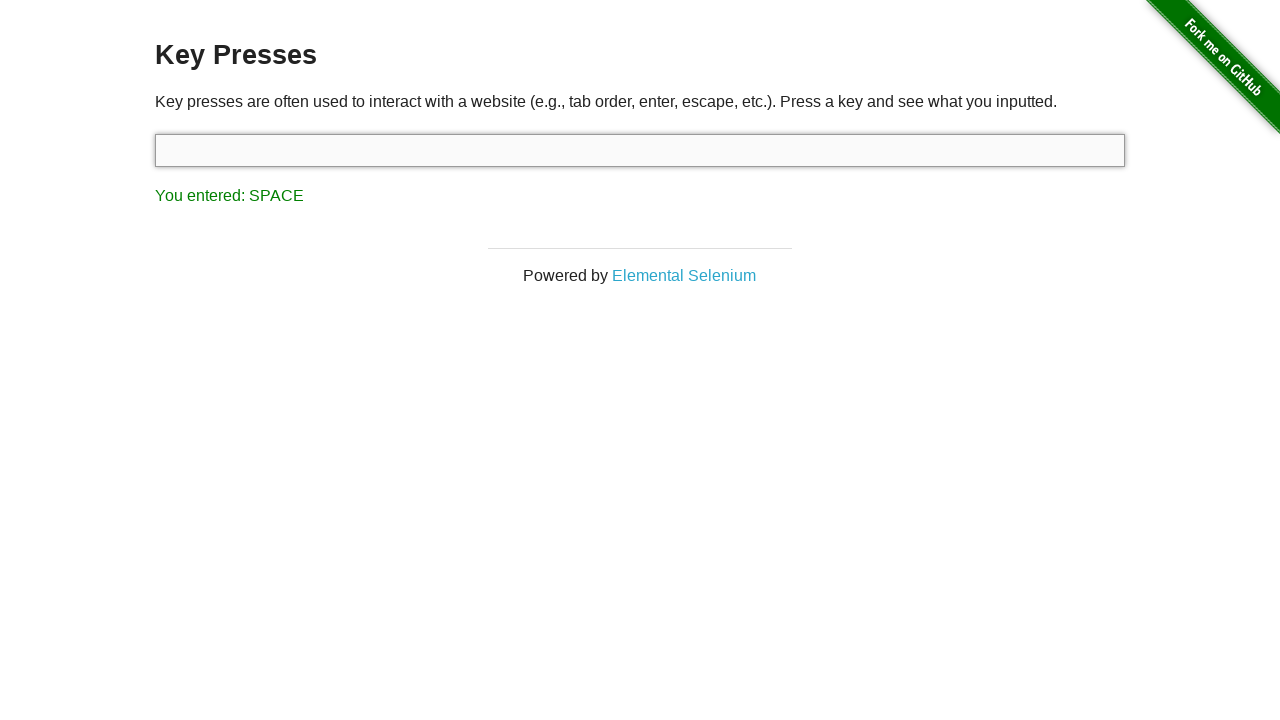

Pressed Left Arrow key using keyboard
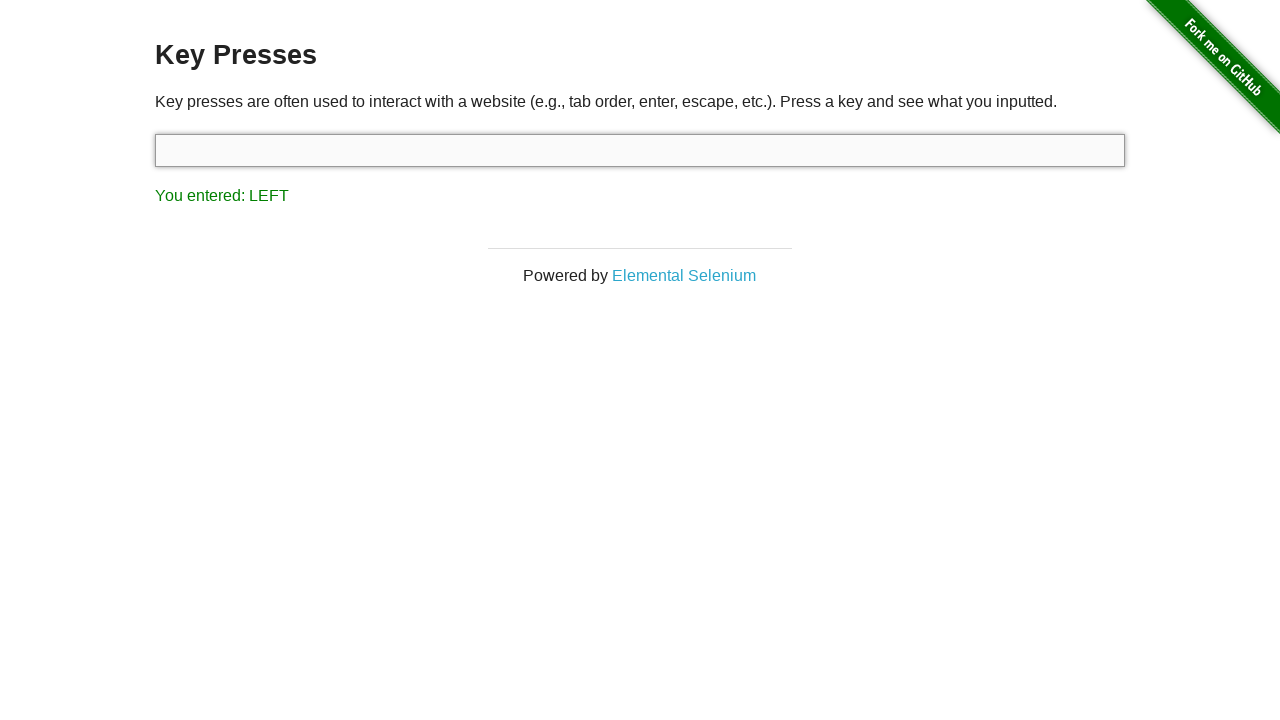

Verified result text shows 'You entered: LEFT'
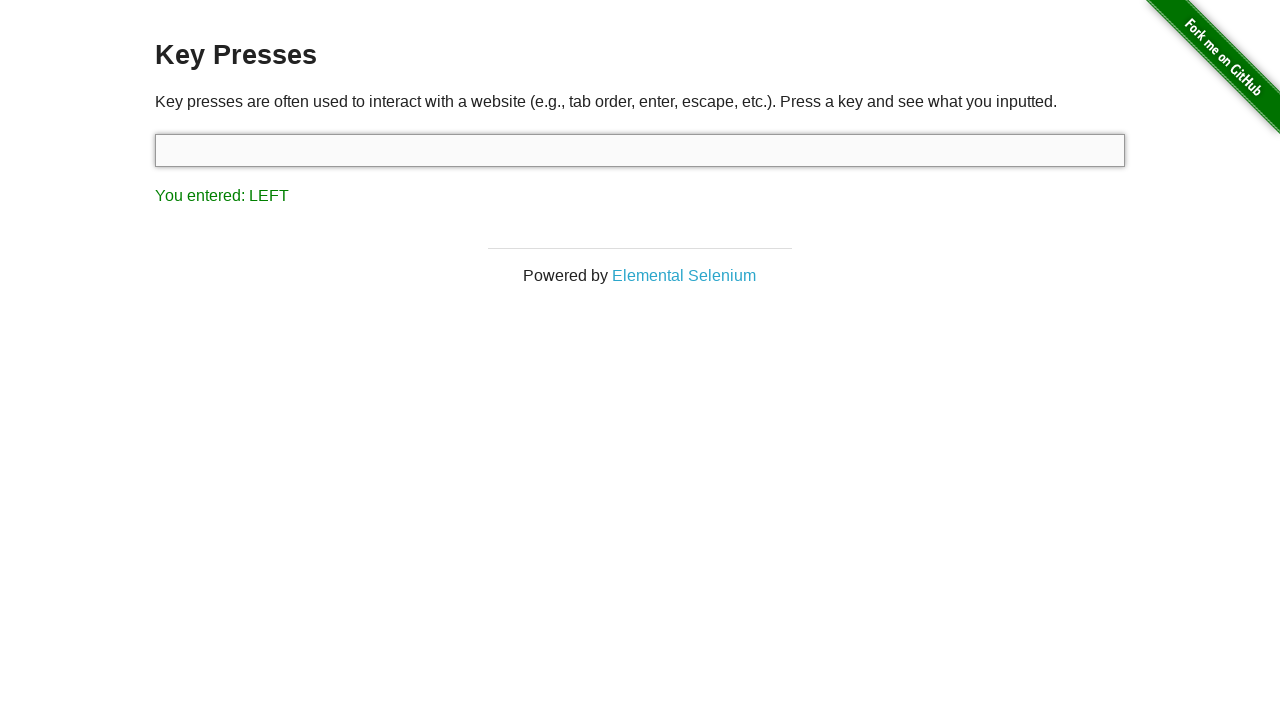

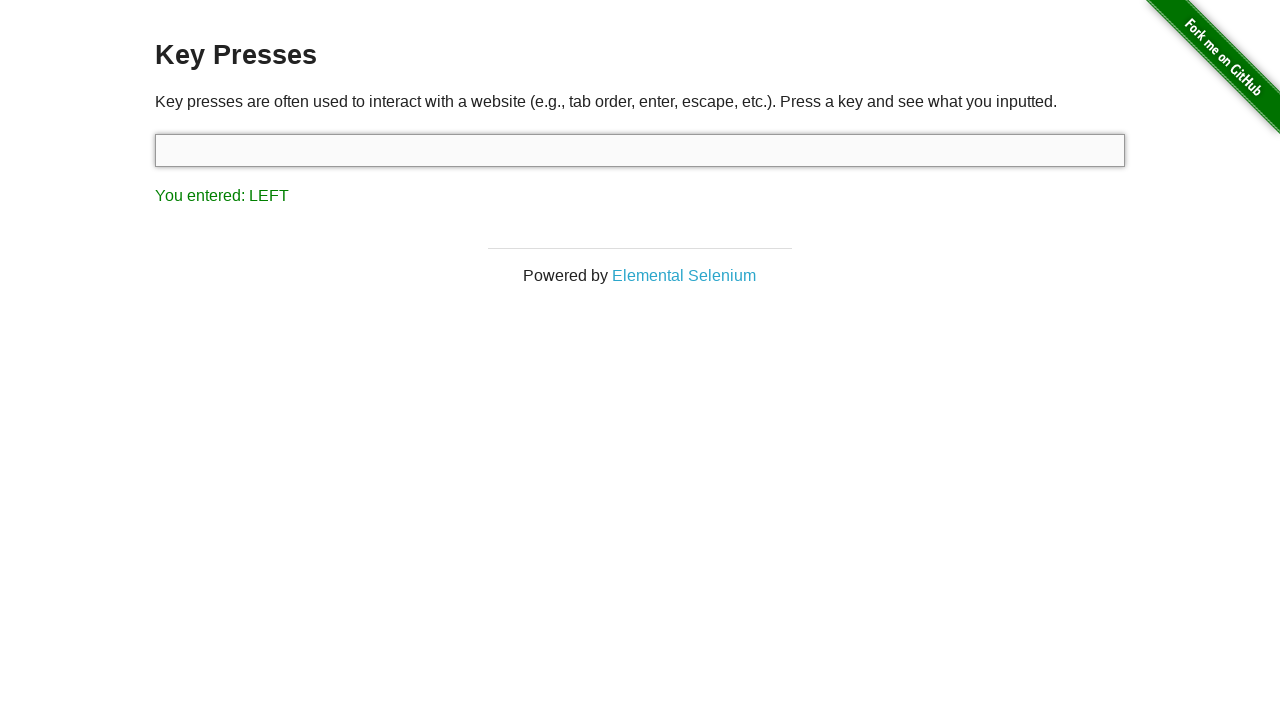